Fills additional required information field with a custom value

Starting URL: https://phptravels.org/register.php

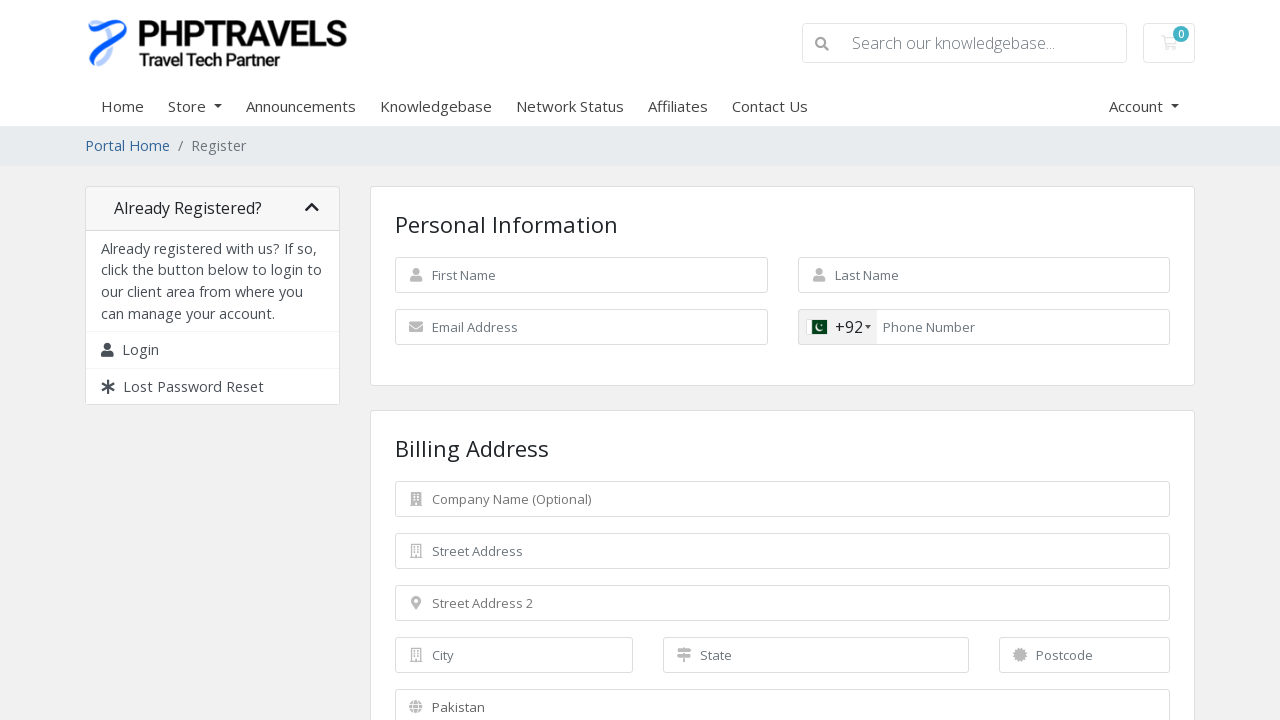

Filled additional required information field with '1234567890' on #customfield2
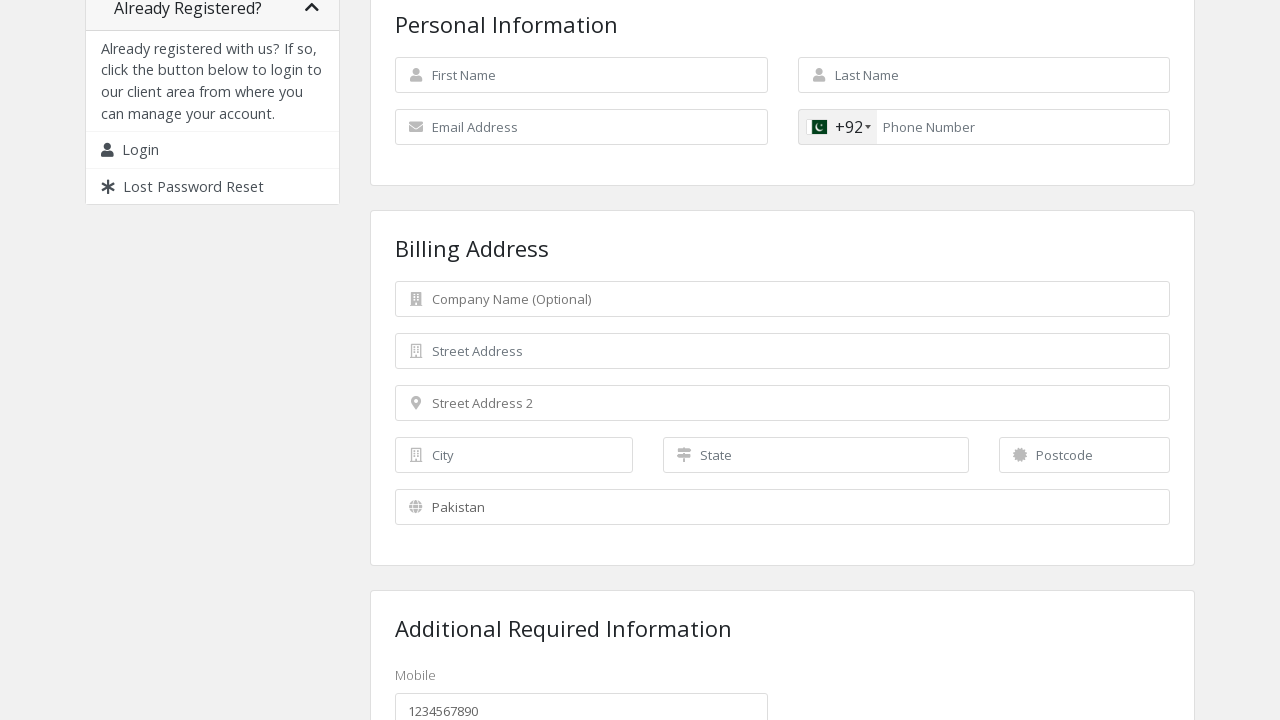

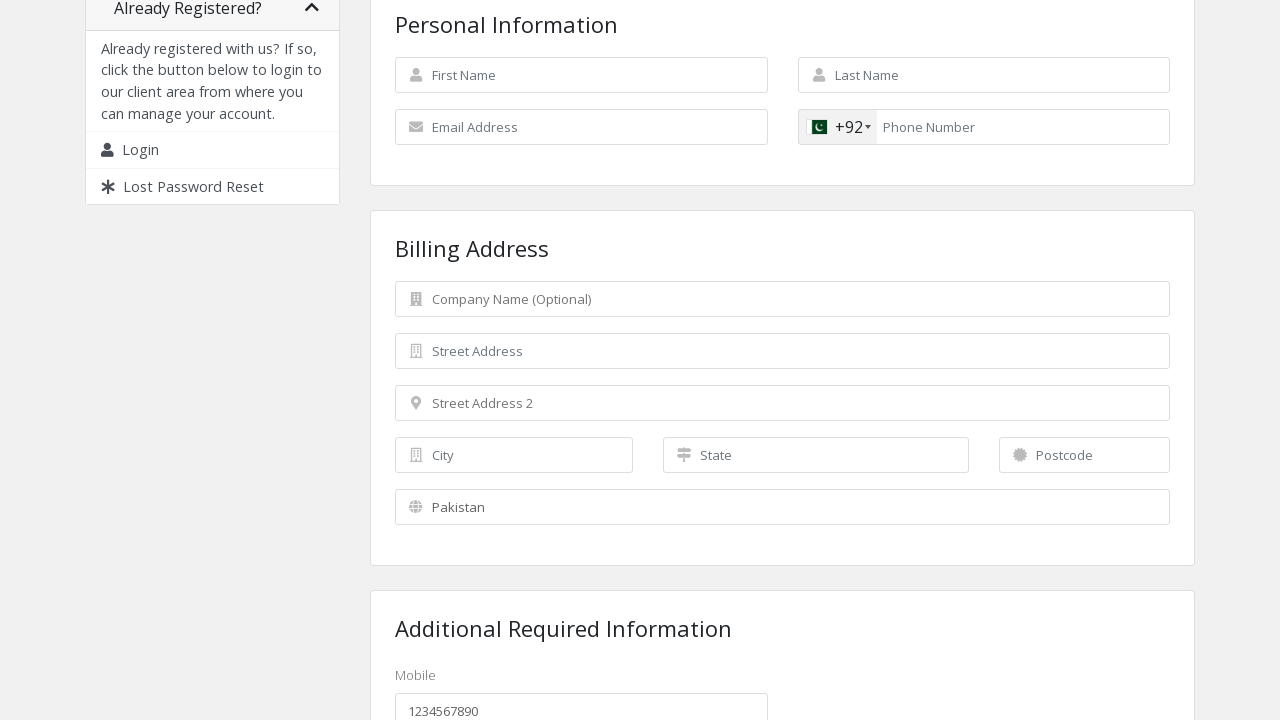